Navigates to a form page and fills in the first name field with a test value

Starting URL: http://formy-project.herokuapp.com/form

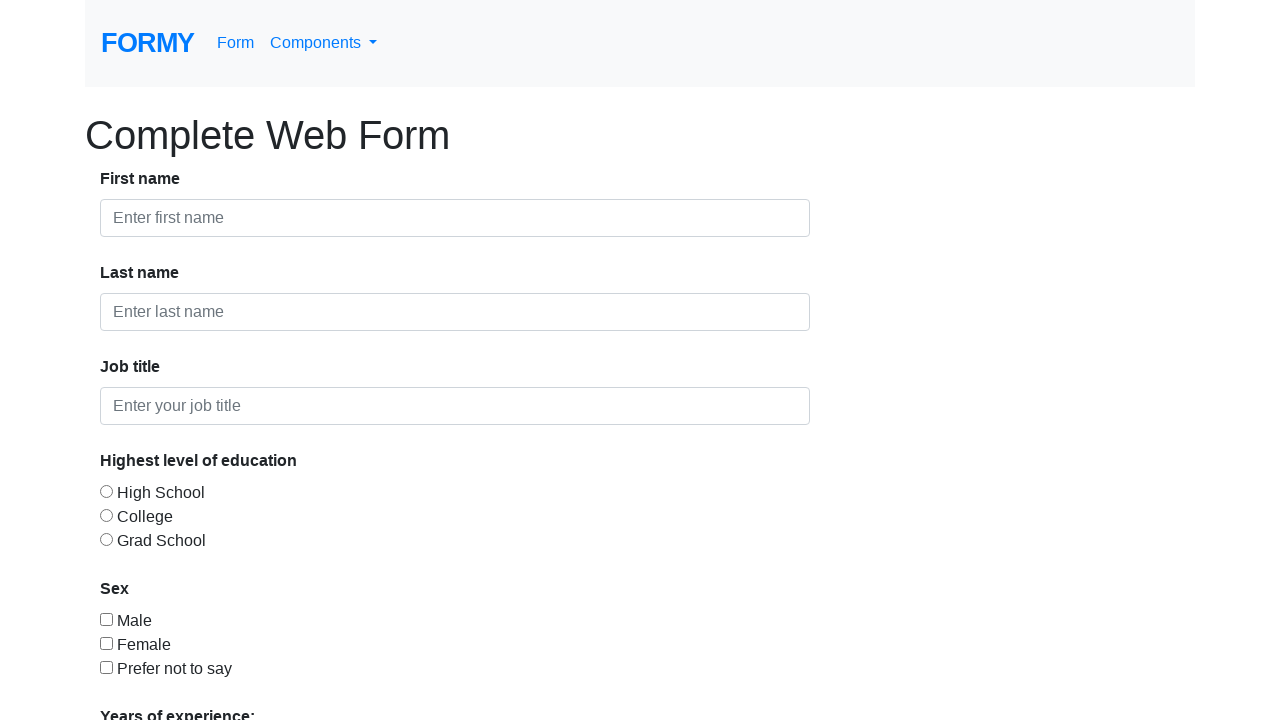

Filled first name field with 'Harry' on #first-name
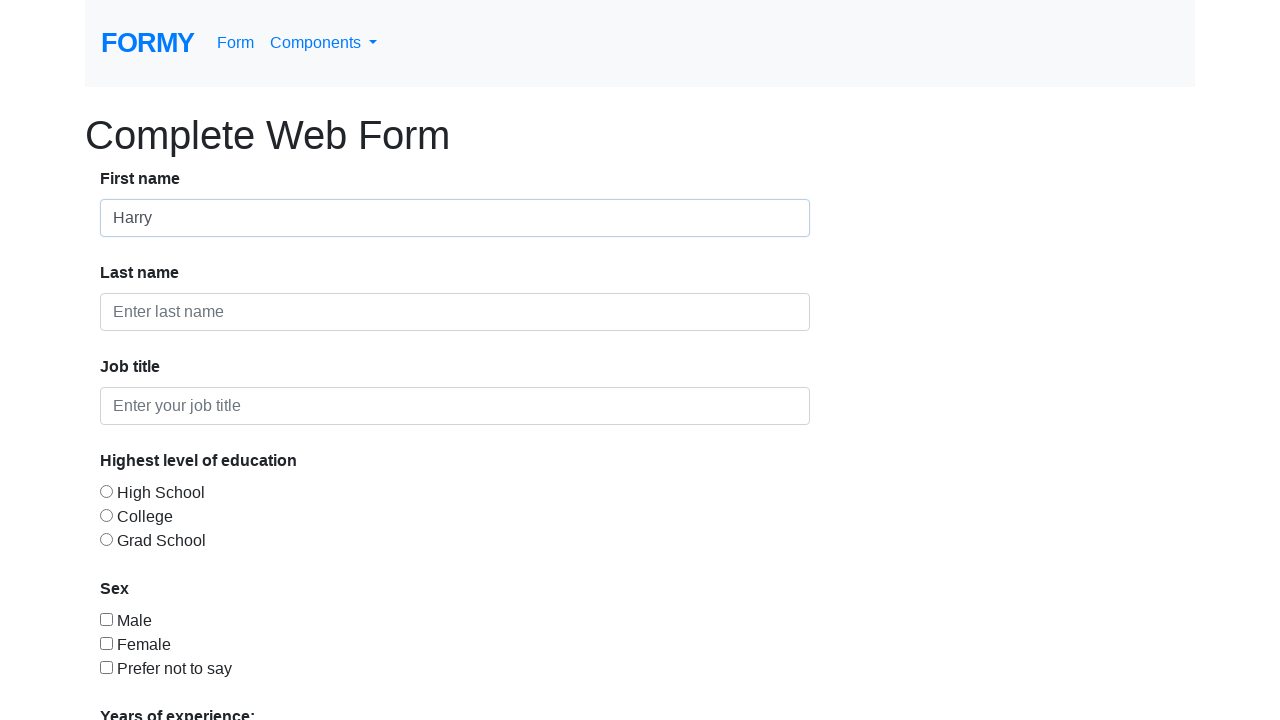

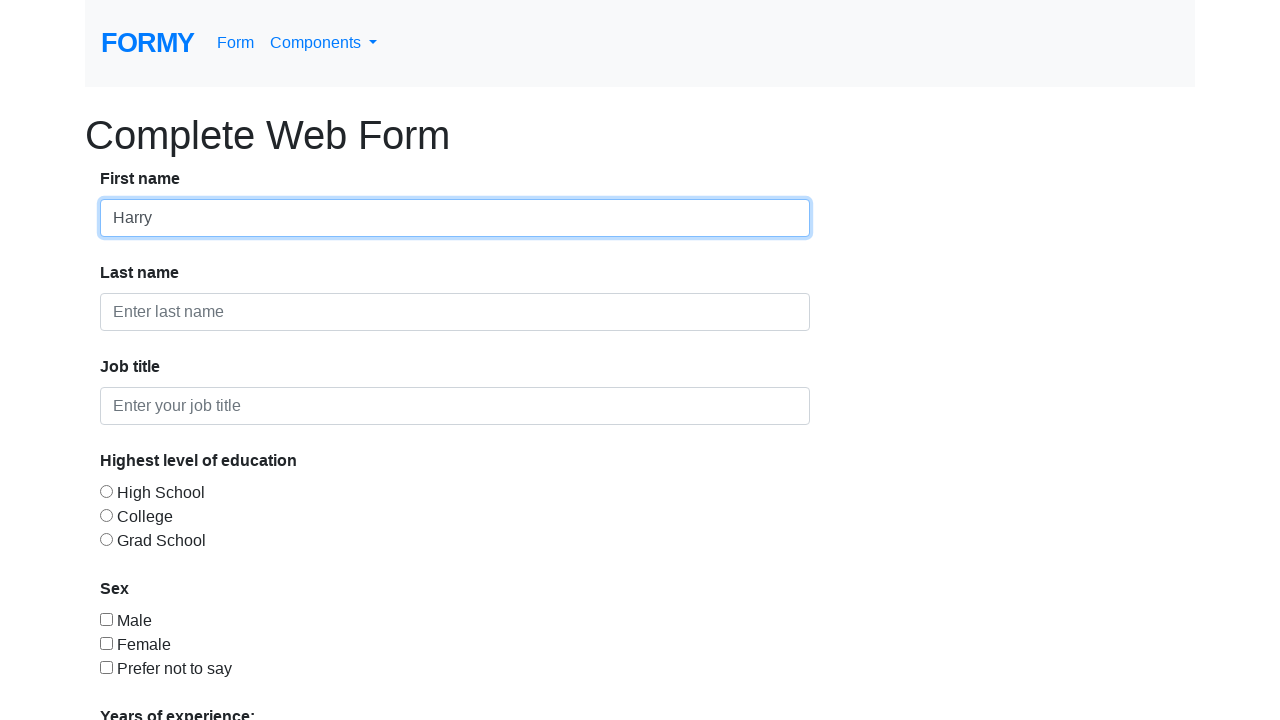